Navigates to a pricing page, scrolls to a specific h4 element, and verifies its text content

Starting URL: https://ultimateqa.com/automation/fake-pricing-page

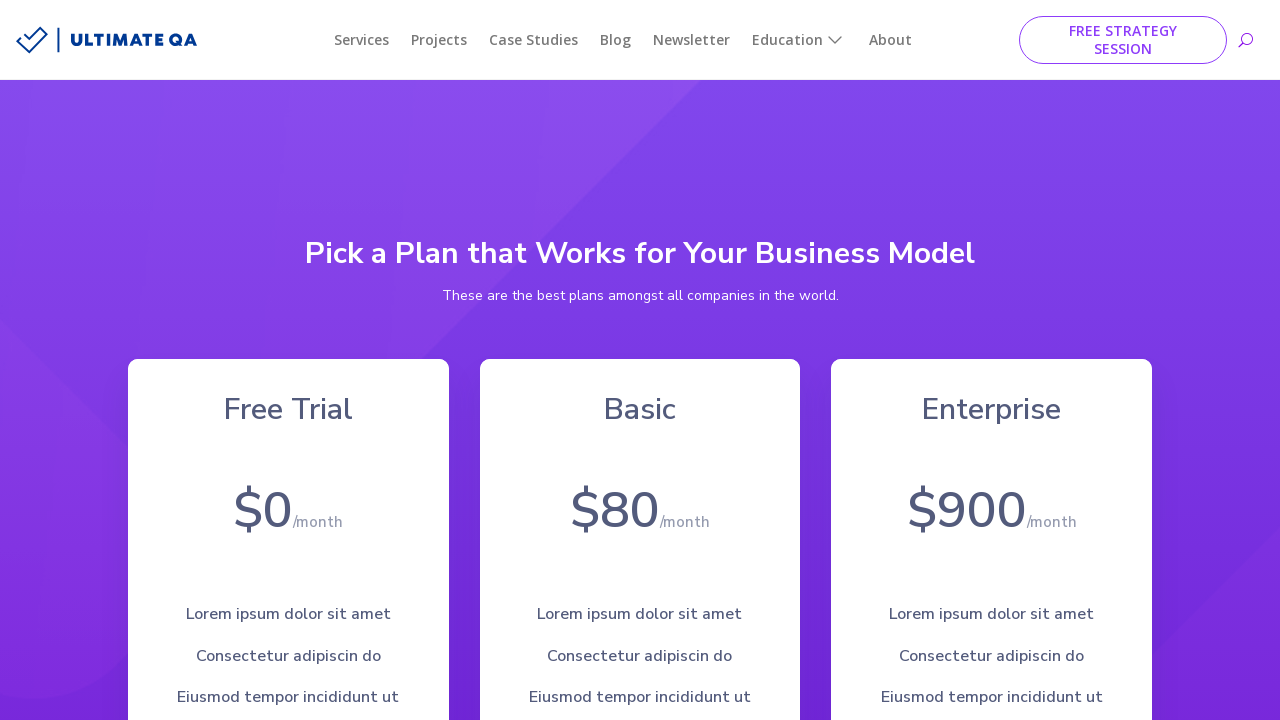

Navigated to fake pricing page
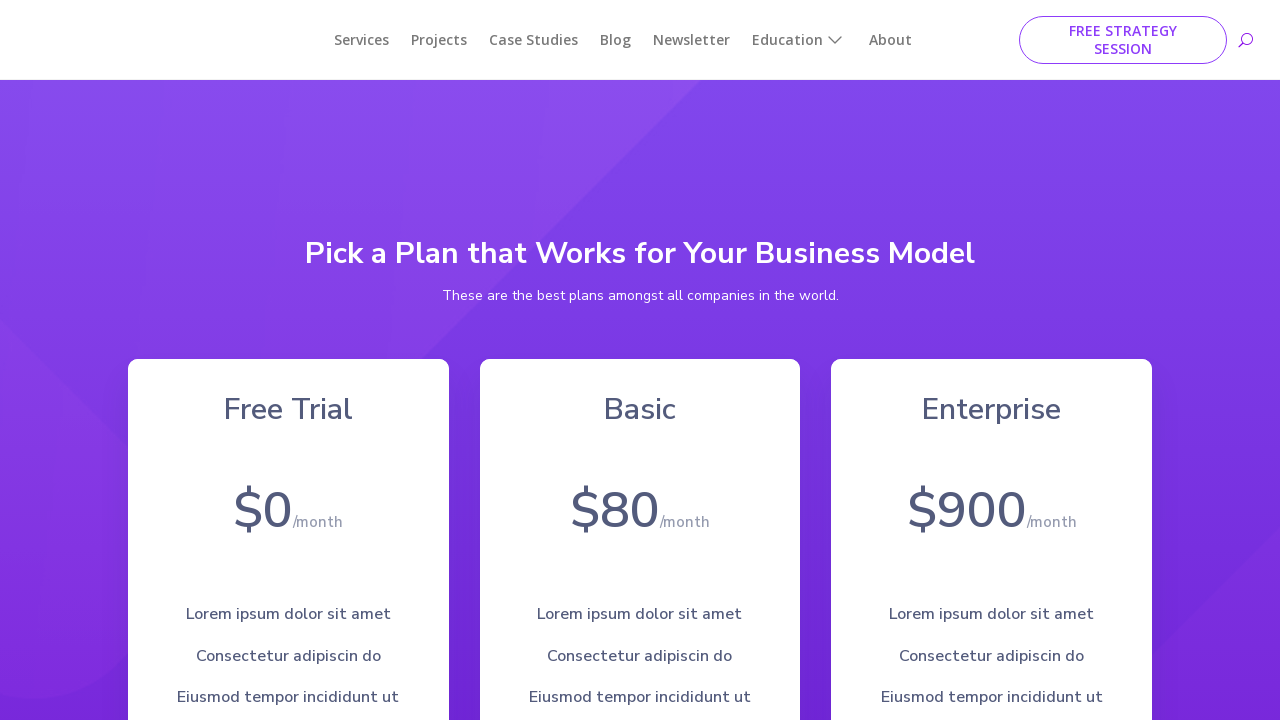

Located h4 element with class .et_pb_blurb_0
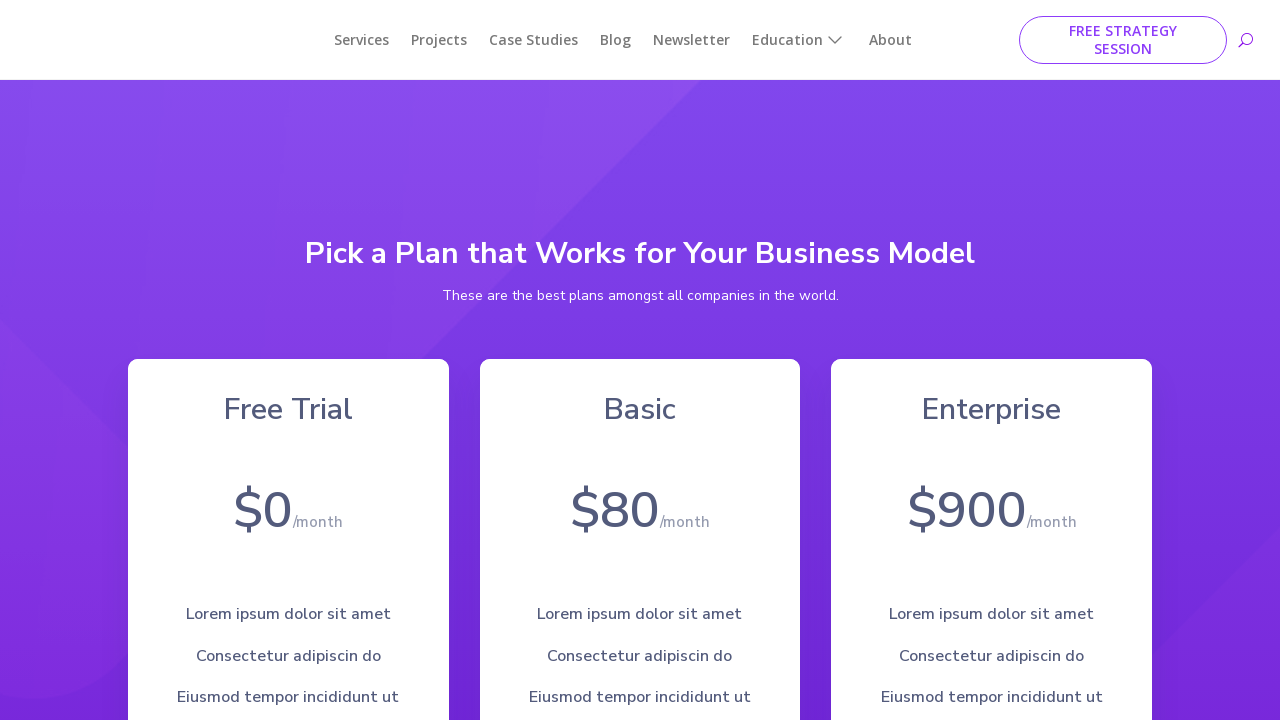

Scrolled h4 element into view
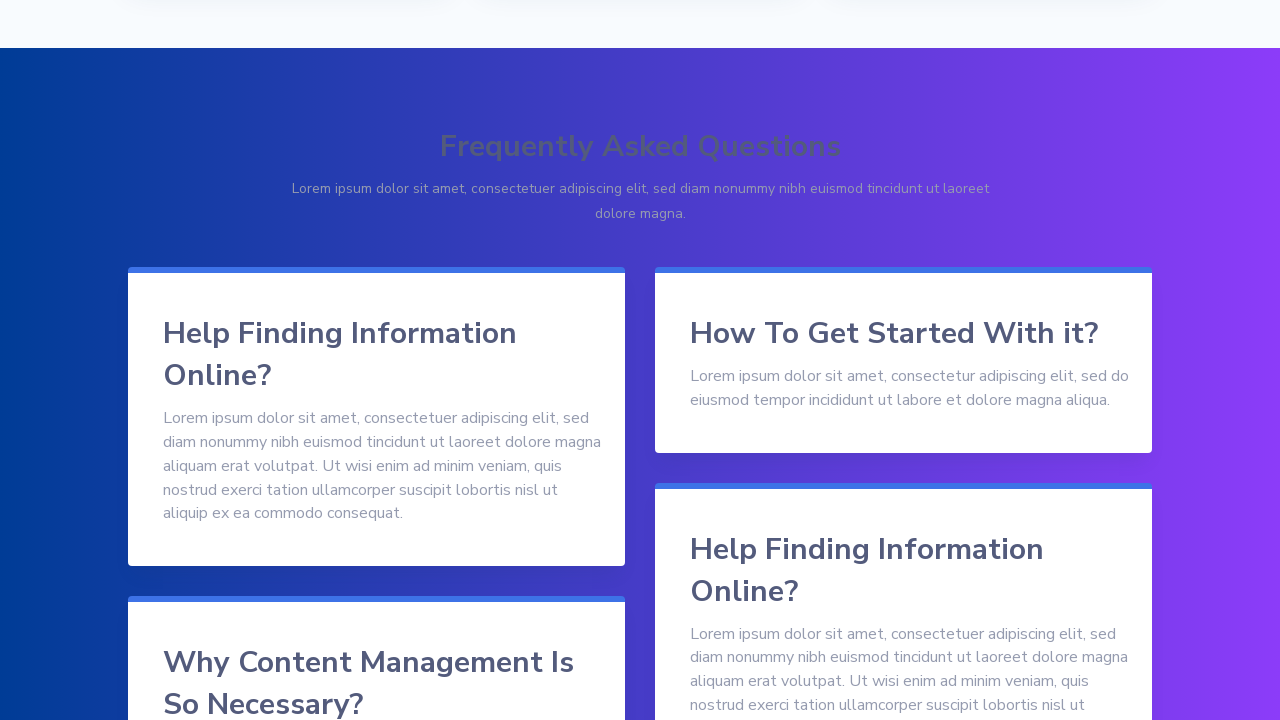

Verified h4 element is visible
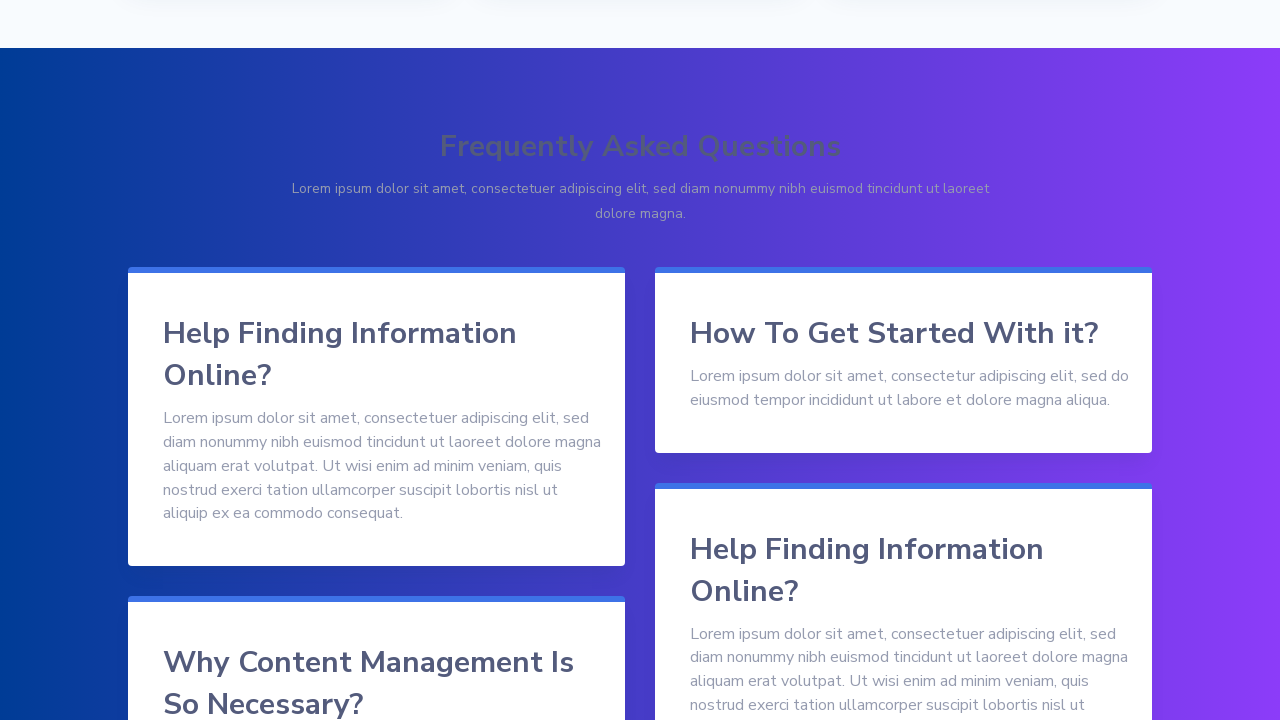

Retrieved h4 text content: 'Help Finding Information Online?'
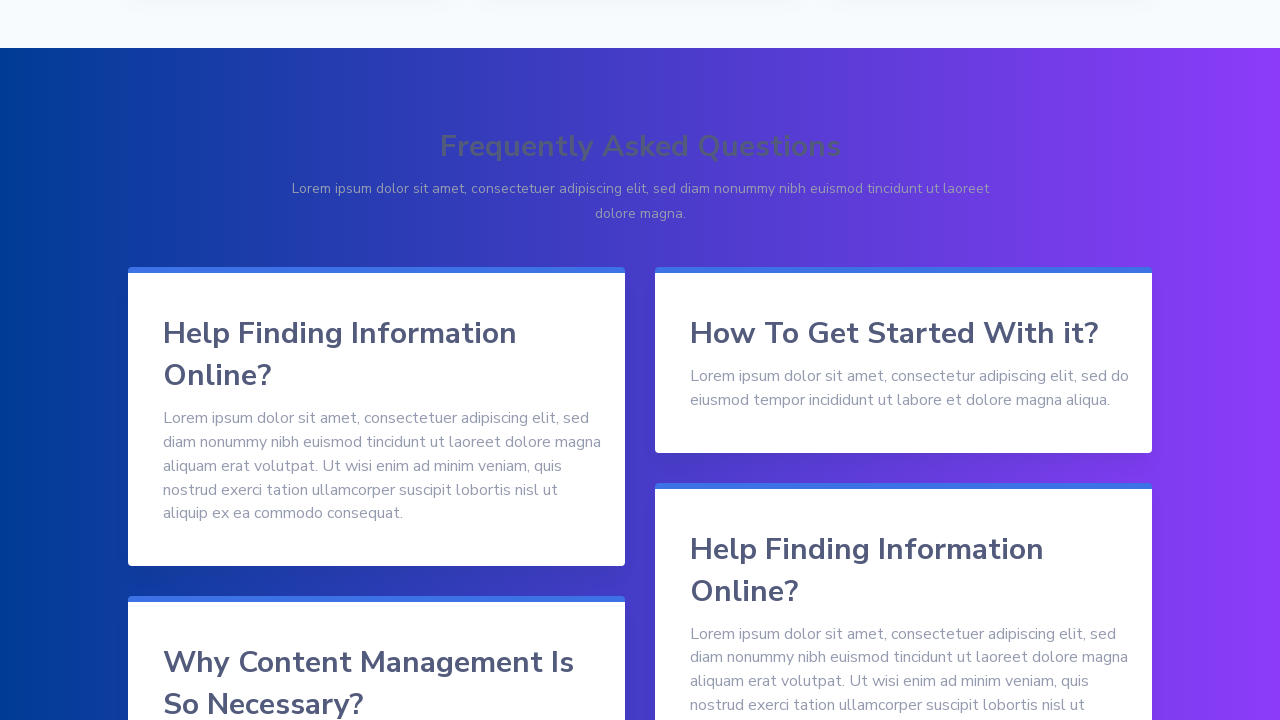

Verified h4 text content matches expected value: 'Help Finding Information Online?'
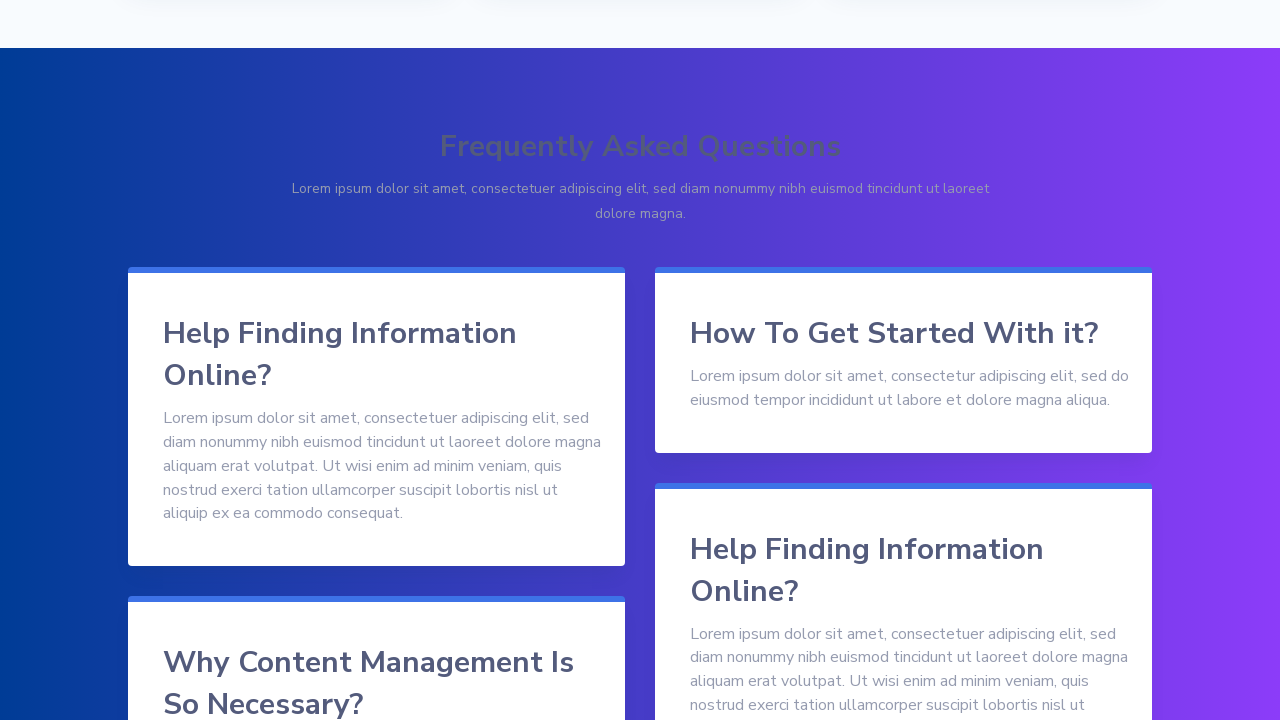

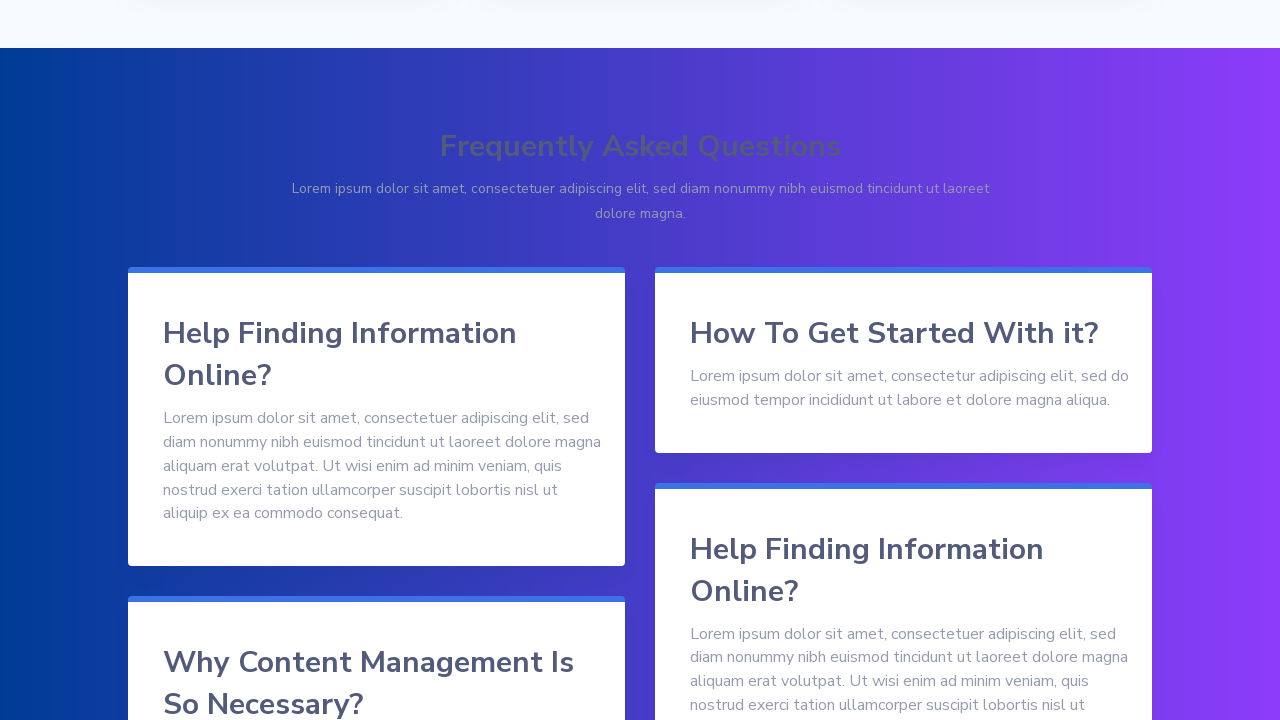